Tests nested iframe handling by navigating through outer and inner frames, entering text, then switching back to main content and clicking a navigation link

Starting URL: https://demo.automationtesting.in/Frames.html

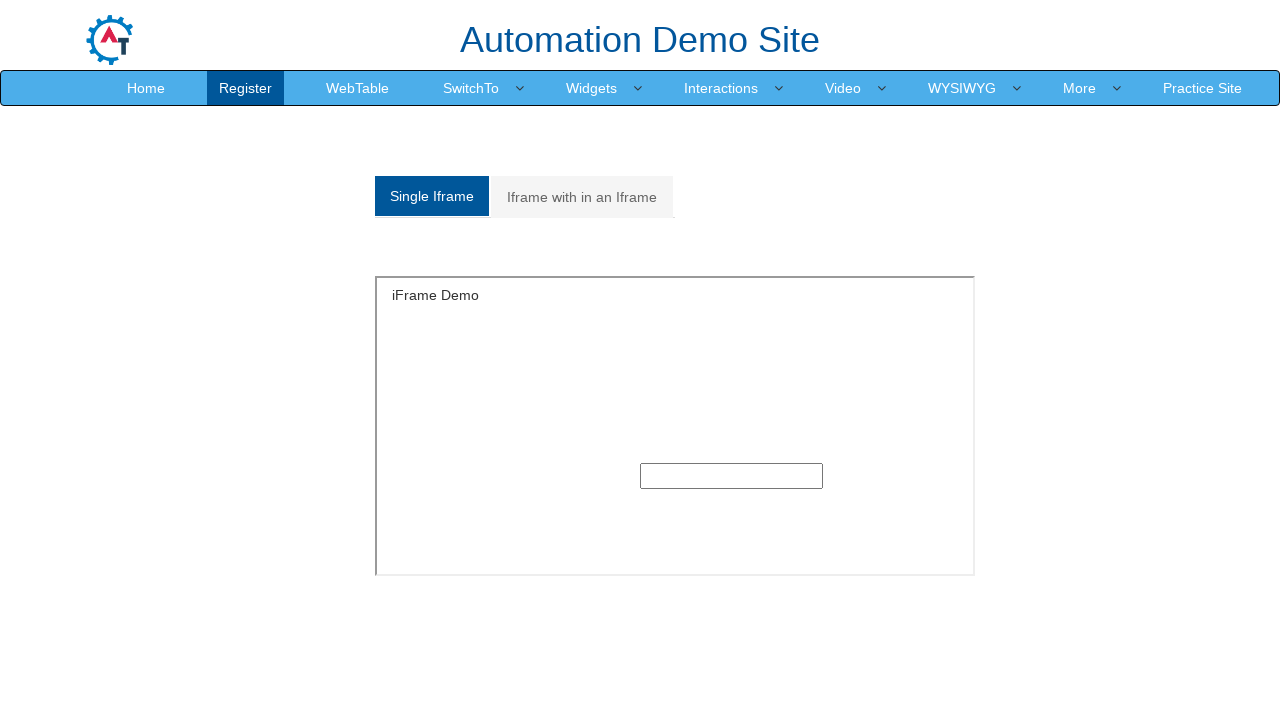

Clicked on Multiple frames tab at (582, 197) on a[href='#Multiple']
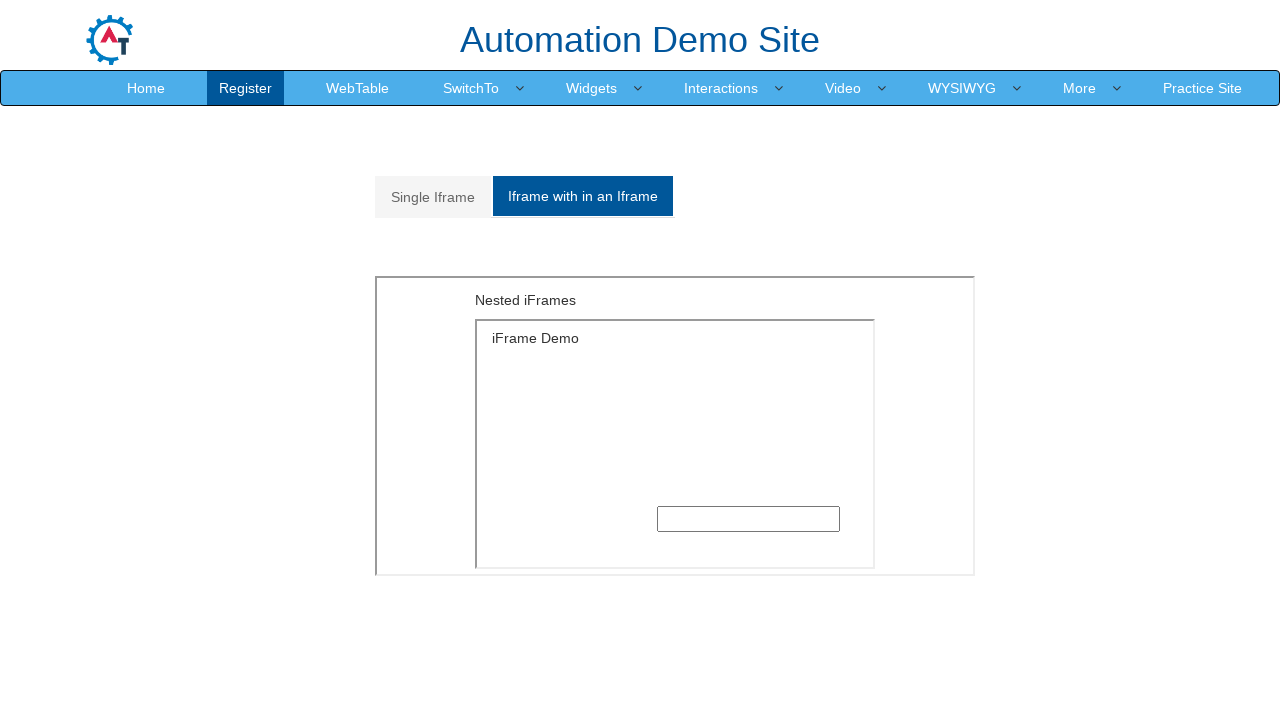

Located outer frame with MultipleFrames.html
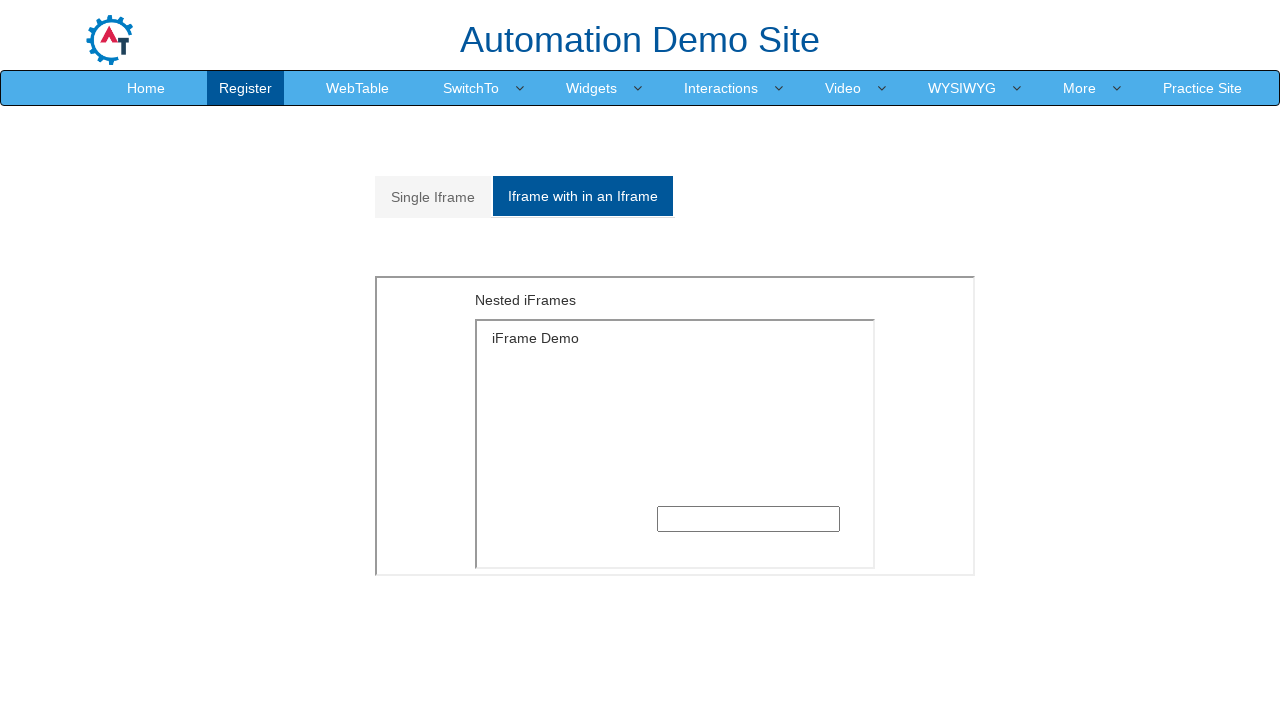

Located inner frame with SingleFrame.html
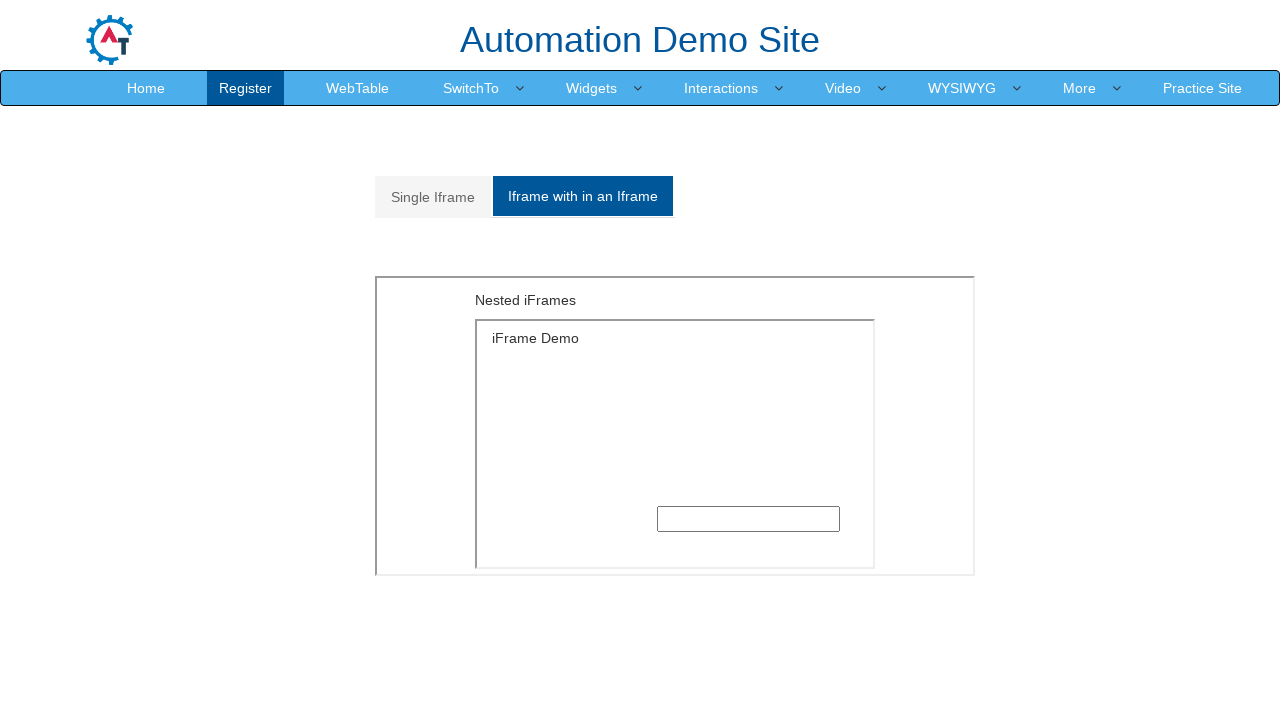

Entered 'hello' in text input field within nested iframe on iframe[src='MultipleFrames.html'] >> internal:control=enter-frame >> iframe[src=
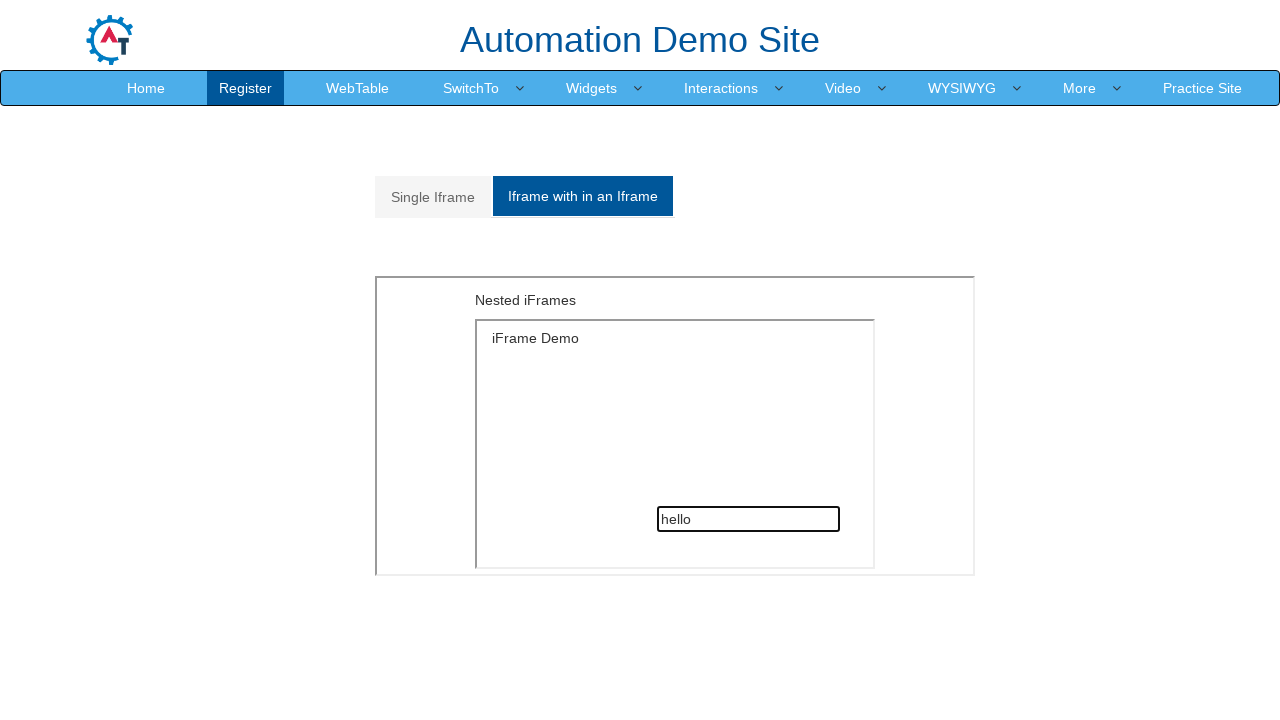

Waited for 2 seconds
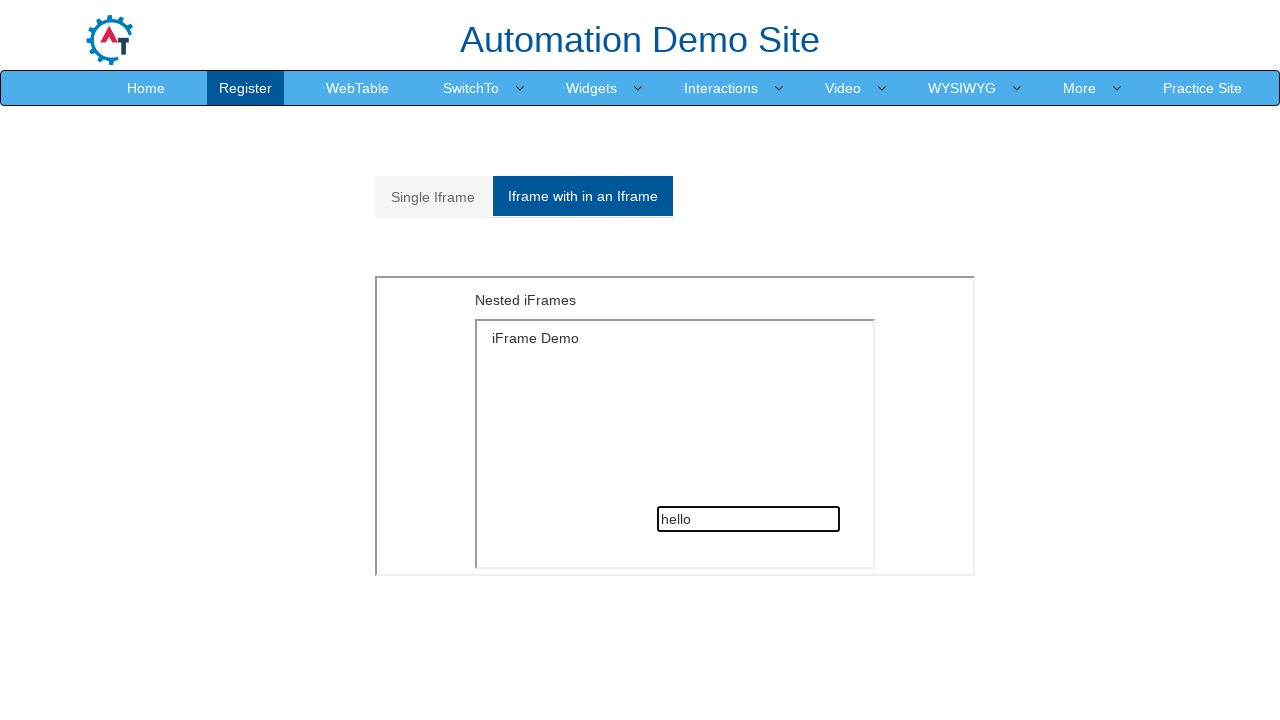

Clicked on WebTable navigation link at (358, 88) on a[href='WebTable.html']
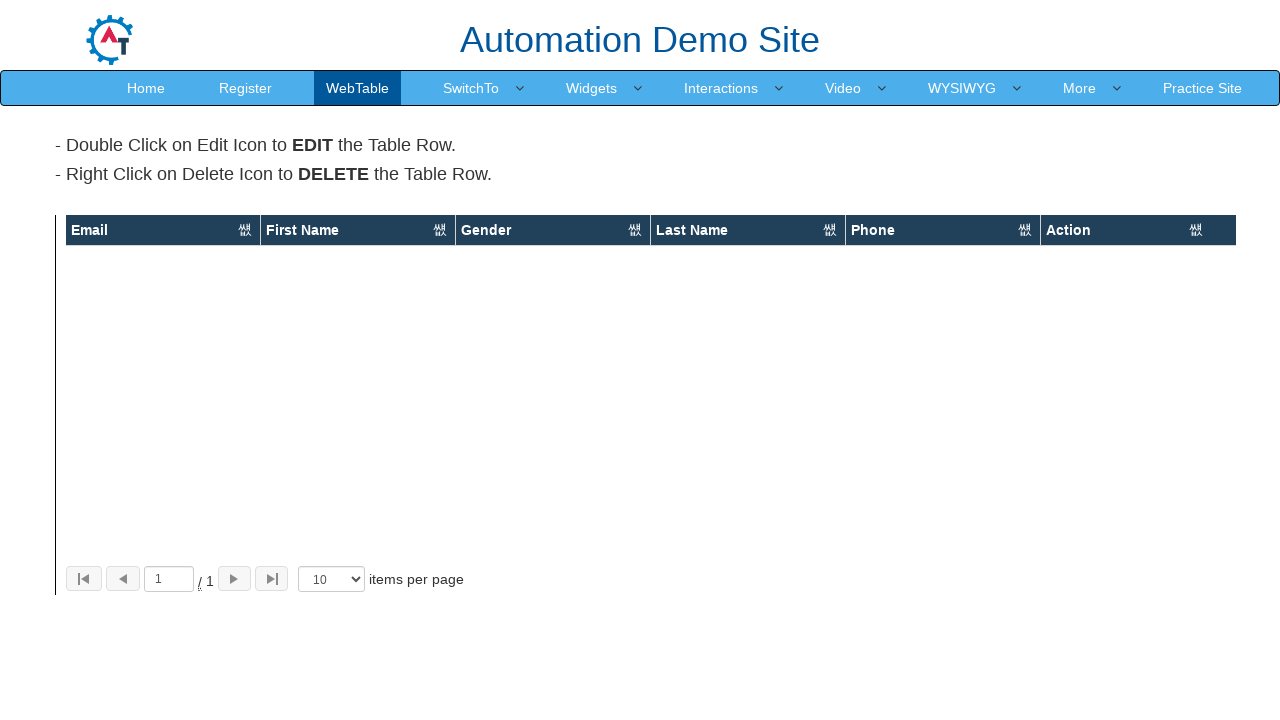

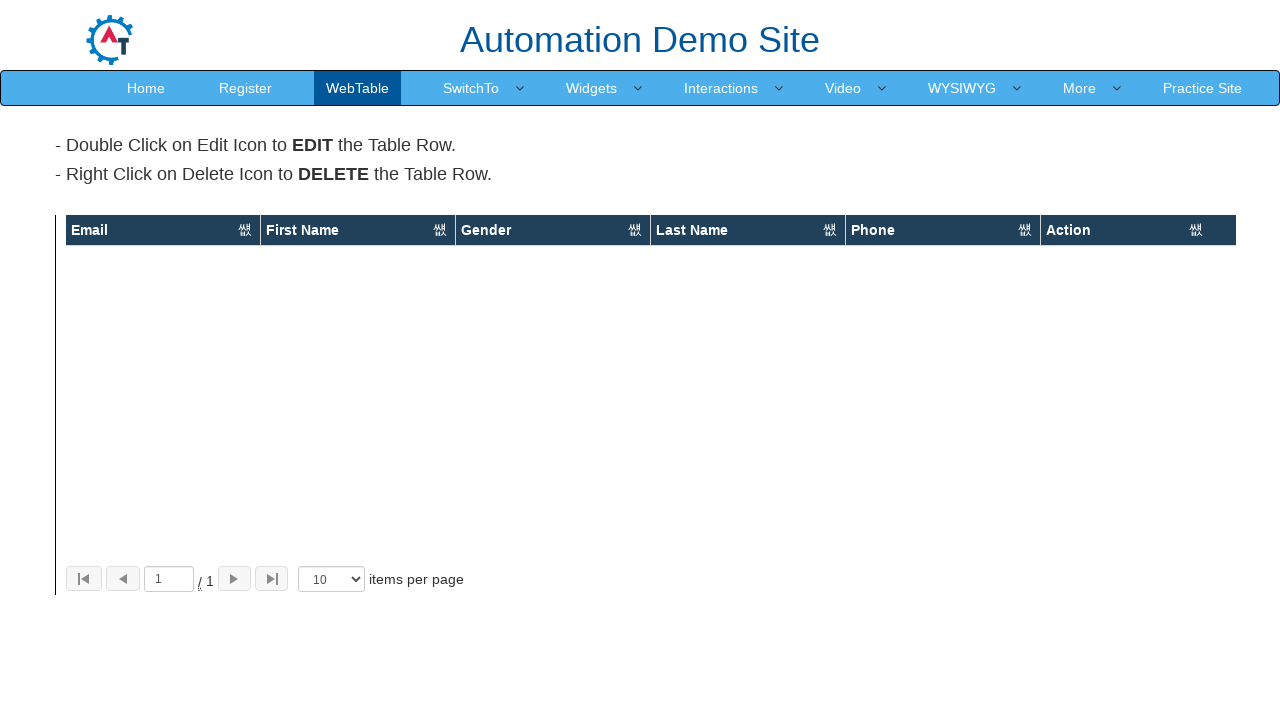